Tests checkbox functionality by clicking profession and tool checkboxes

Starting URL: https://www.techlistic.com/p/selenium-practice-form.html

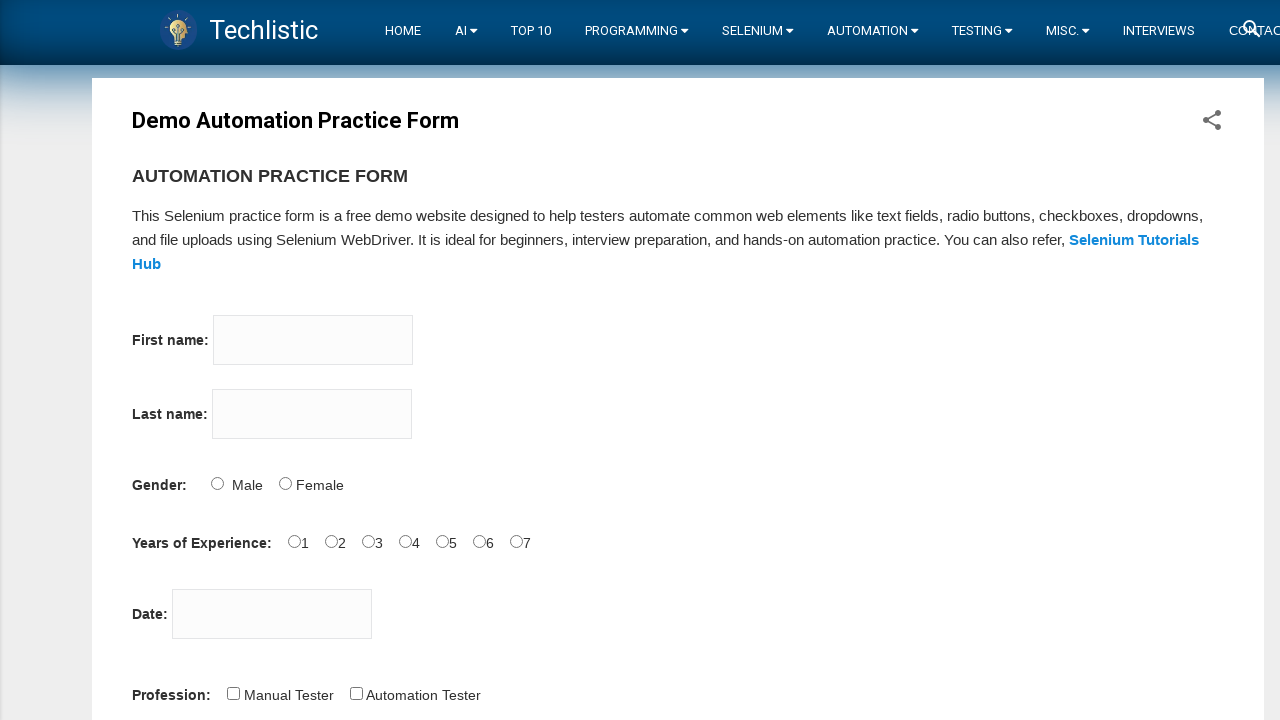

Clicked profession 'Automation Tester' checkbox at (356, 693) on #profession-1
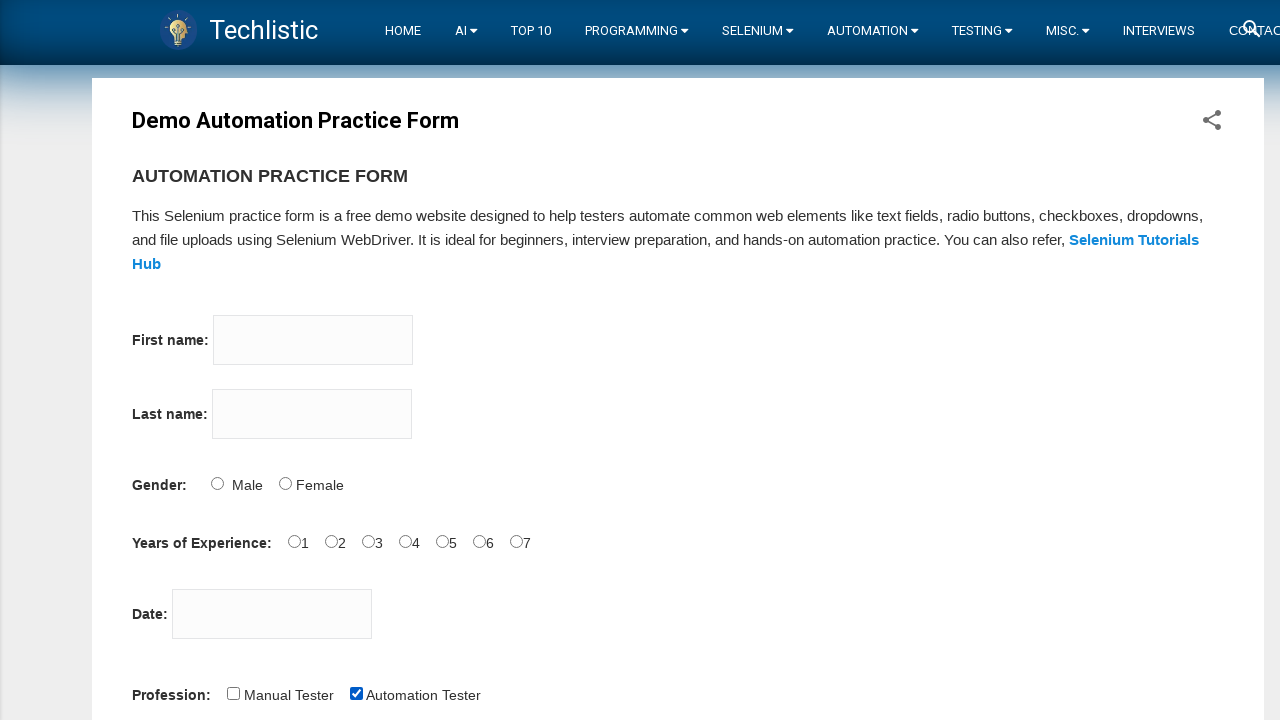

Clicked tool 'Selenium WebDriver' checkbox at (446, 360) on #tool-2
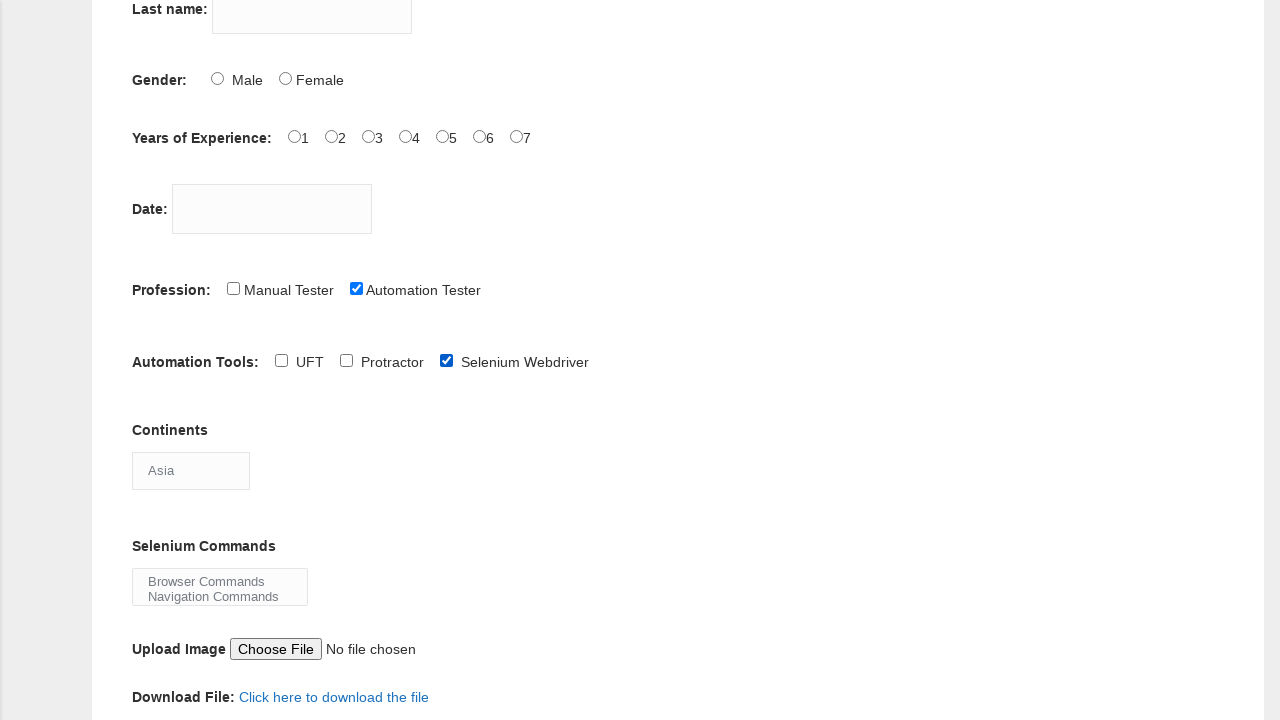

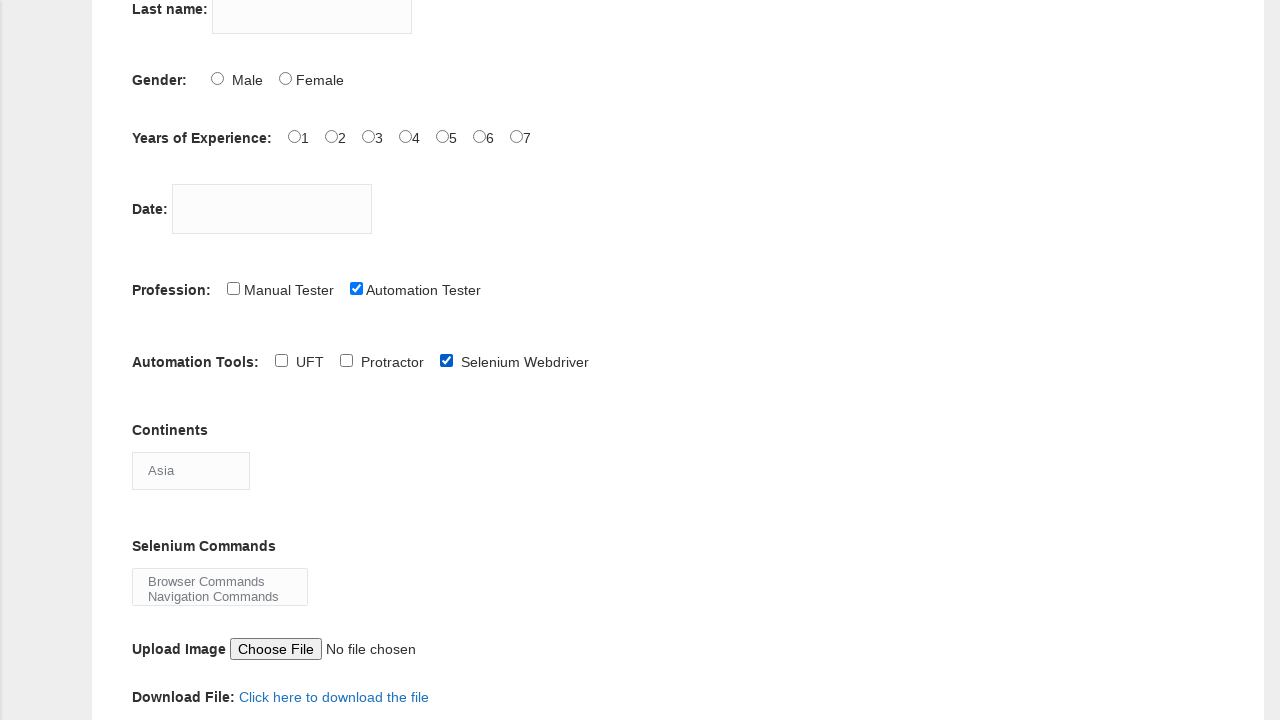